Tests JavaScript alert functionality by clicking on alert button and verifying the alert message

Starting URL: http://Automationbykrishna.com

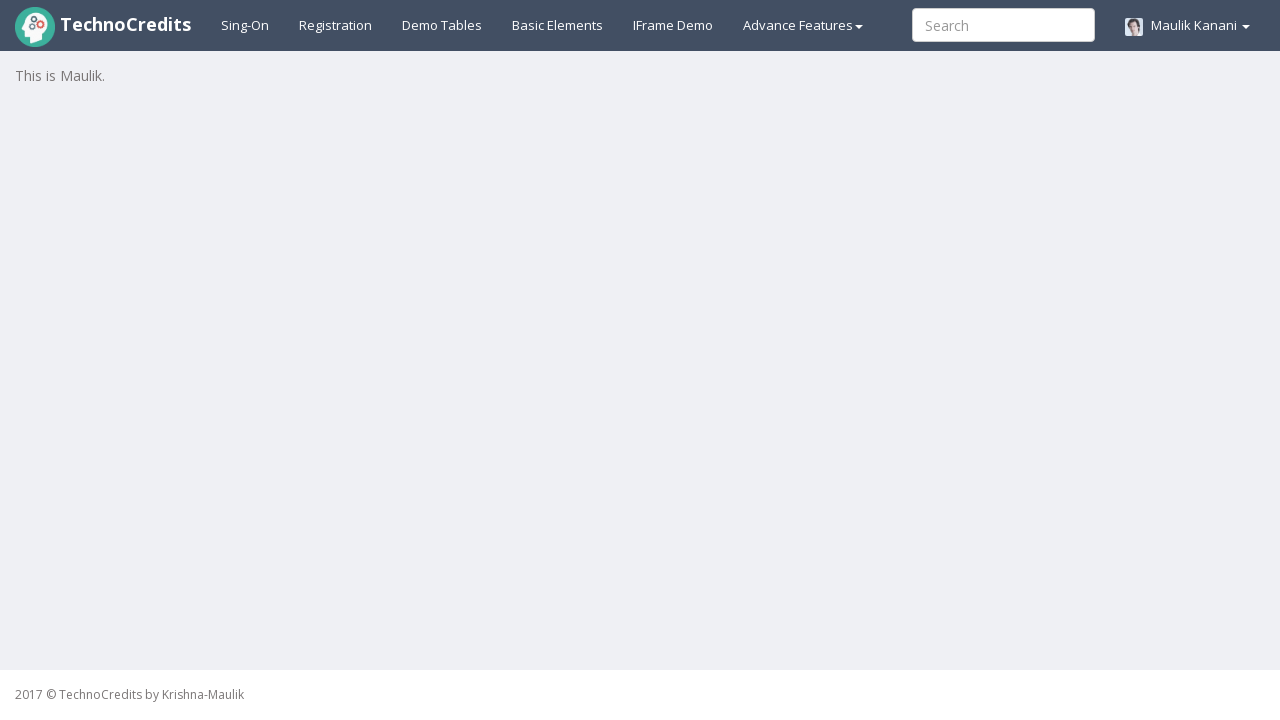

Clicked on Basic Elements section at (558, 25) on #basicelements
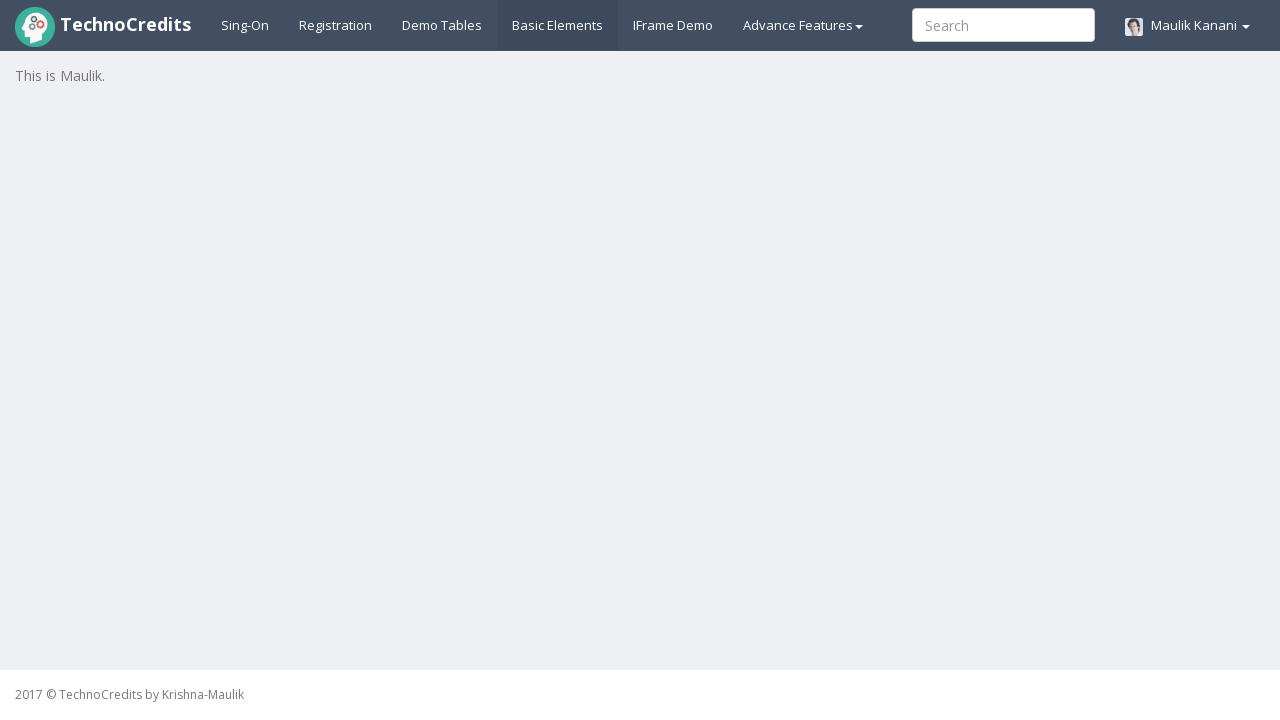

Waited 3 seconds for page to load
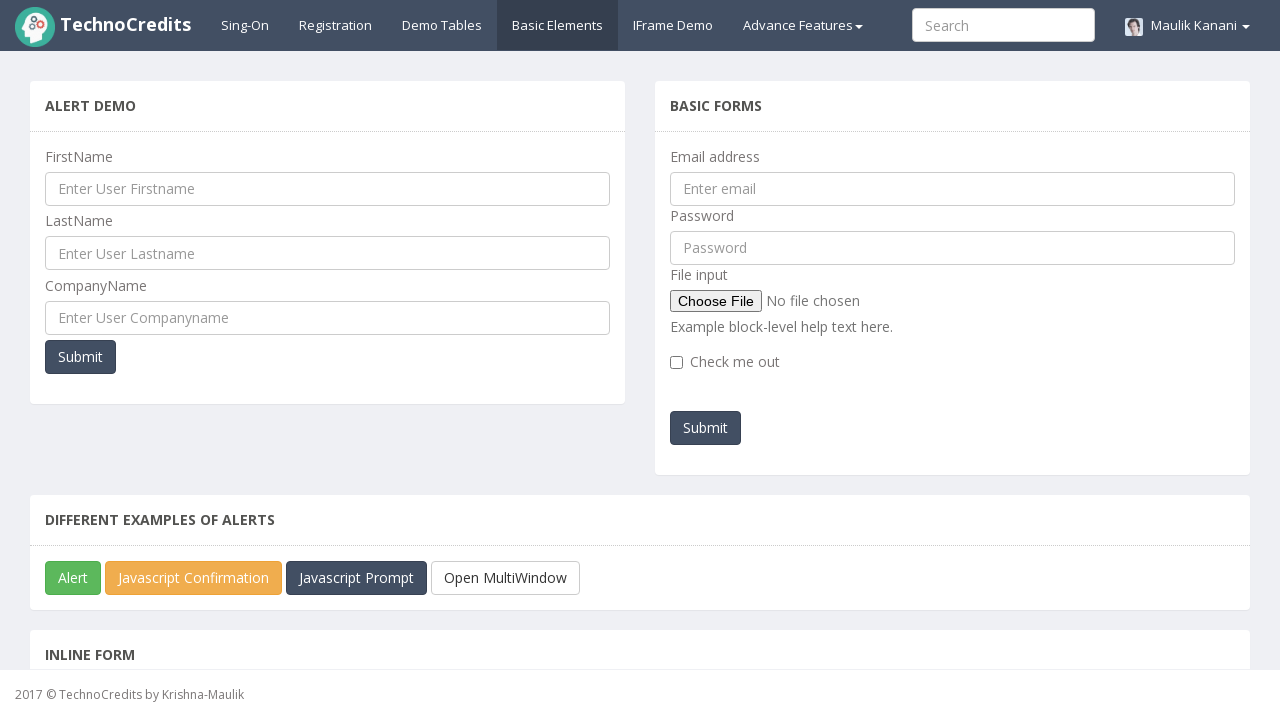

Located JavaScript alert button element
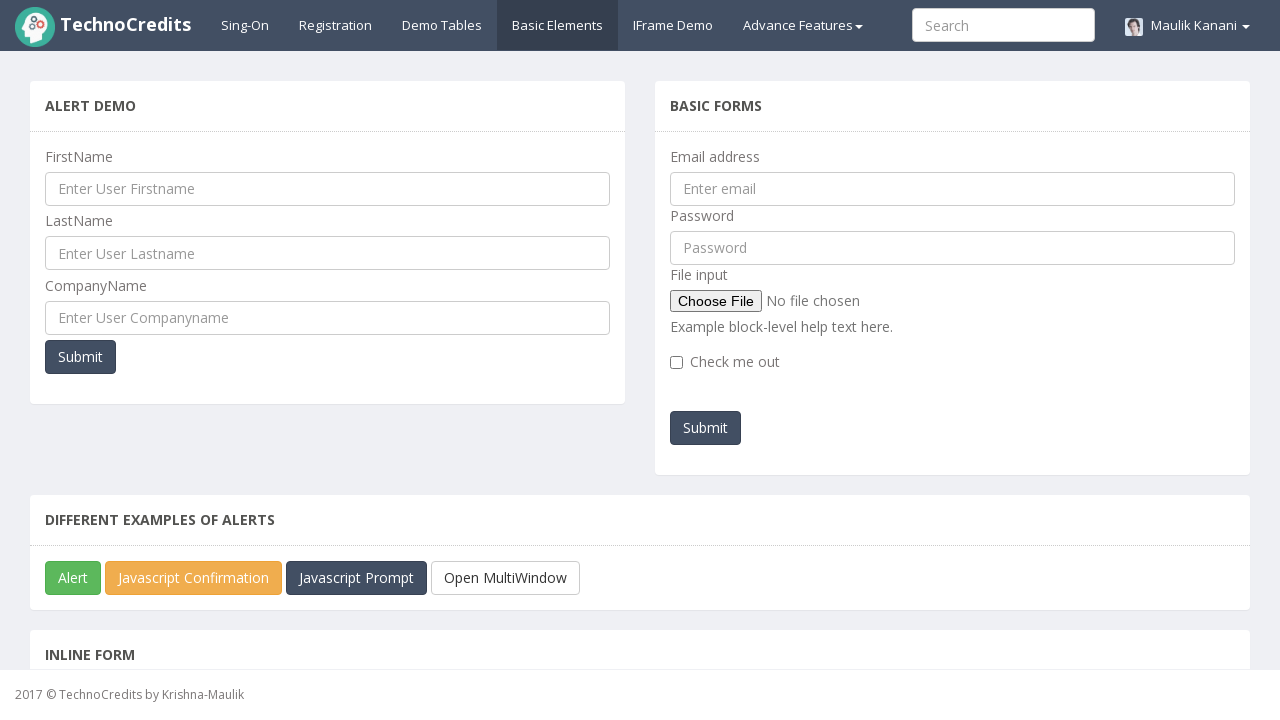

Scrolled alert button into view
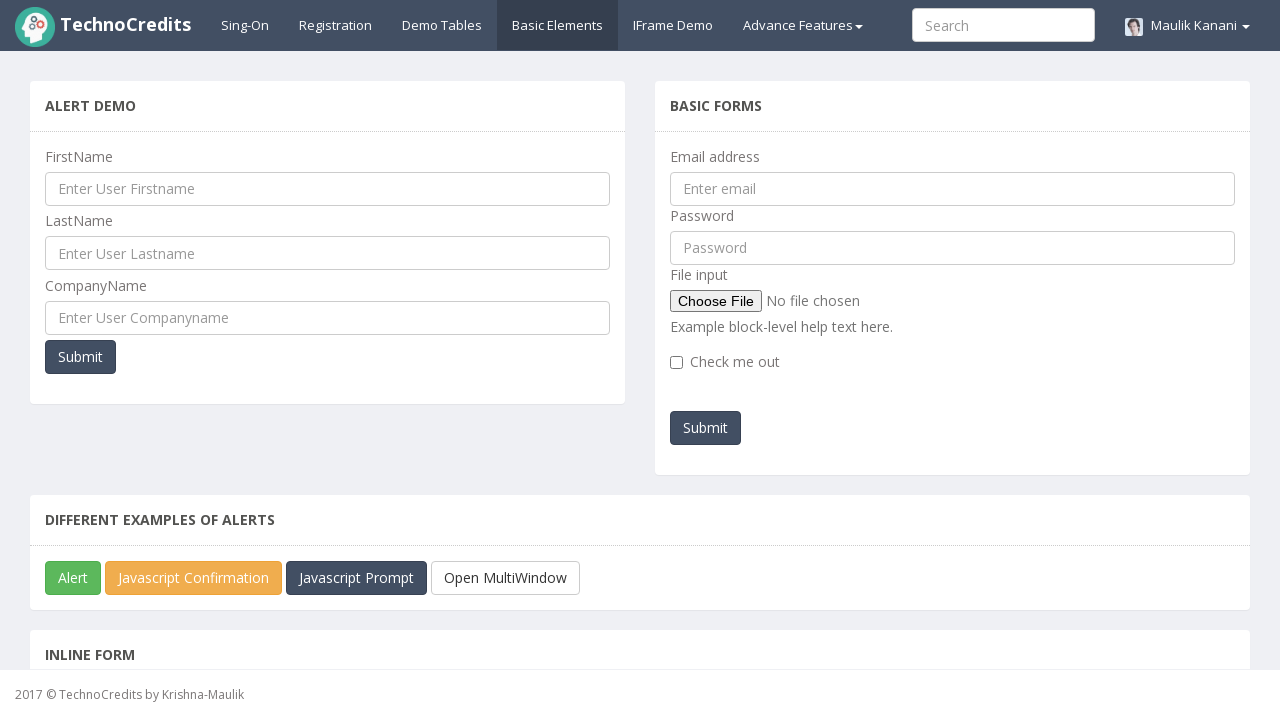

Clicked on the JavaScript alert button at (73, 578) on #javascriptAlert
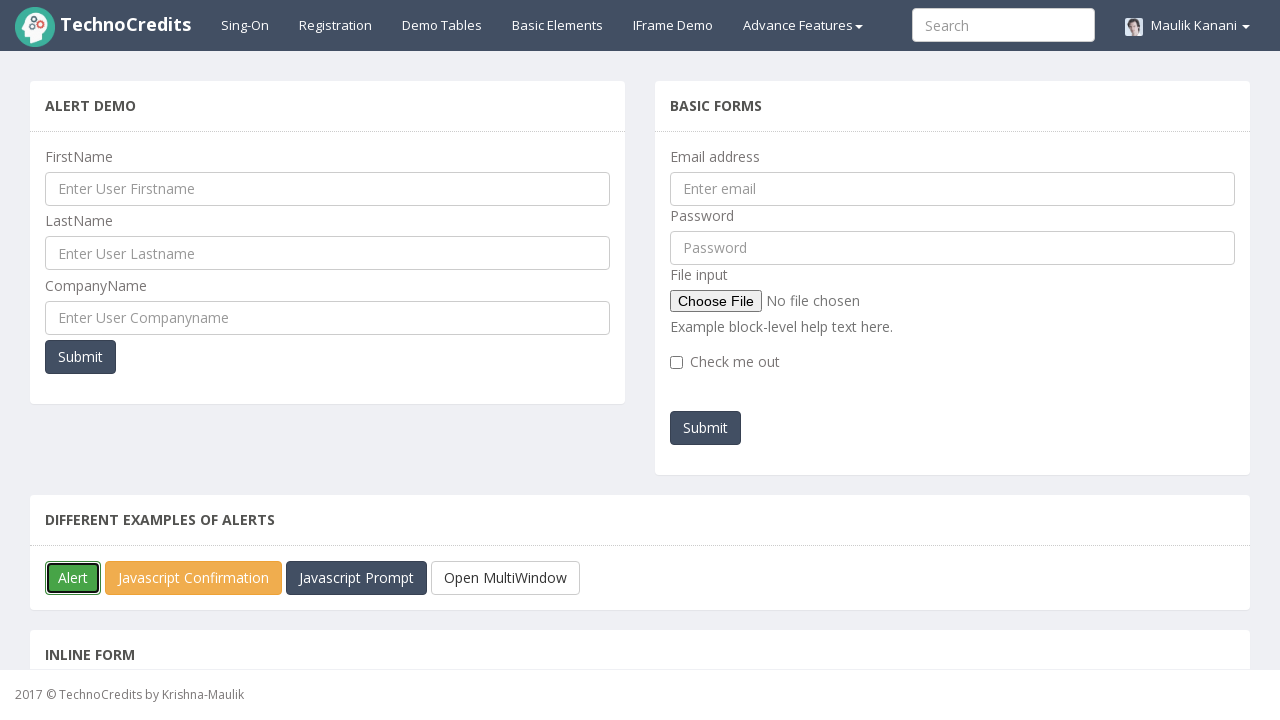

Set up dialog handler to accept JavaScript alert
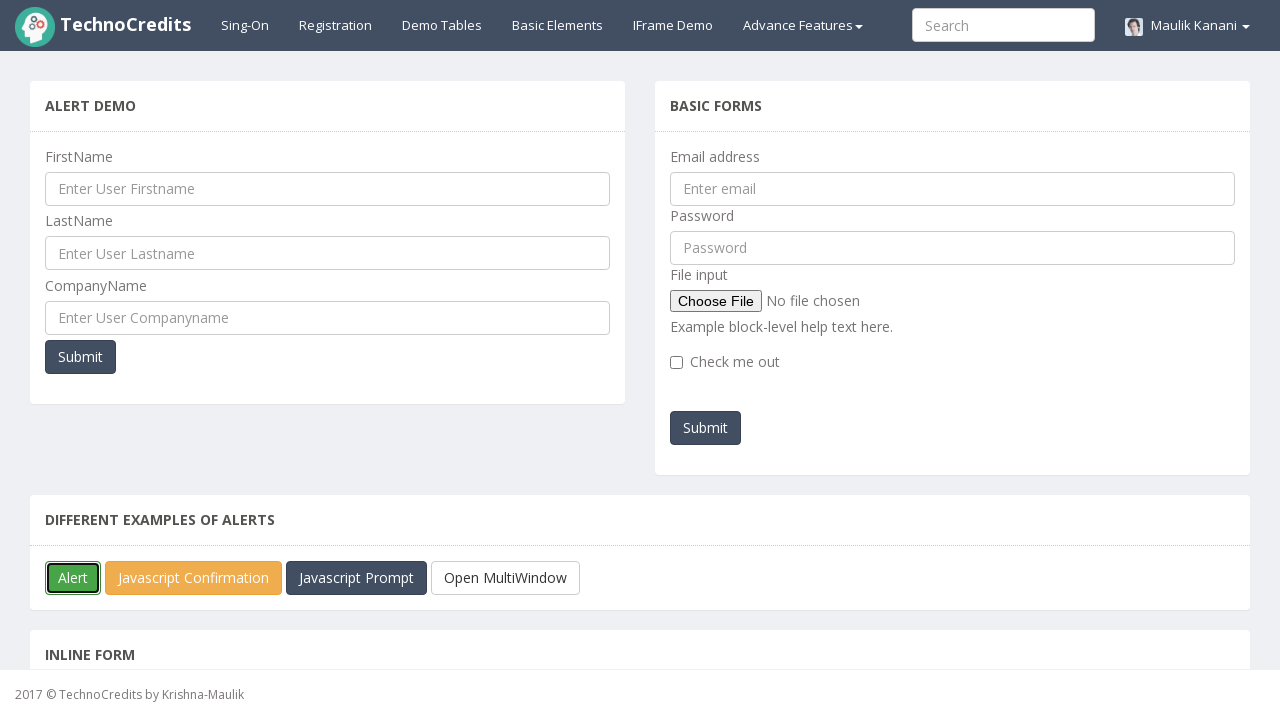

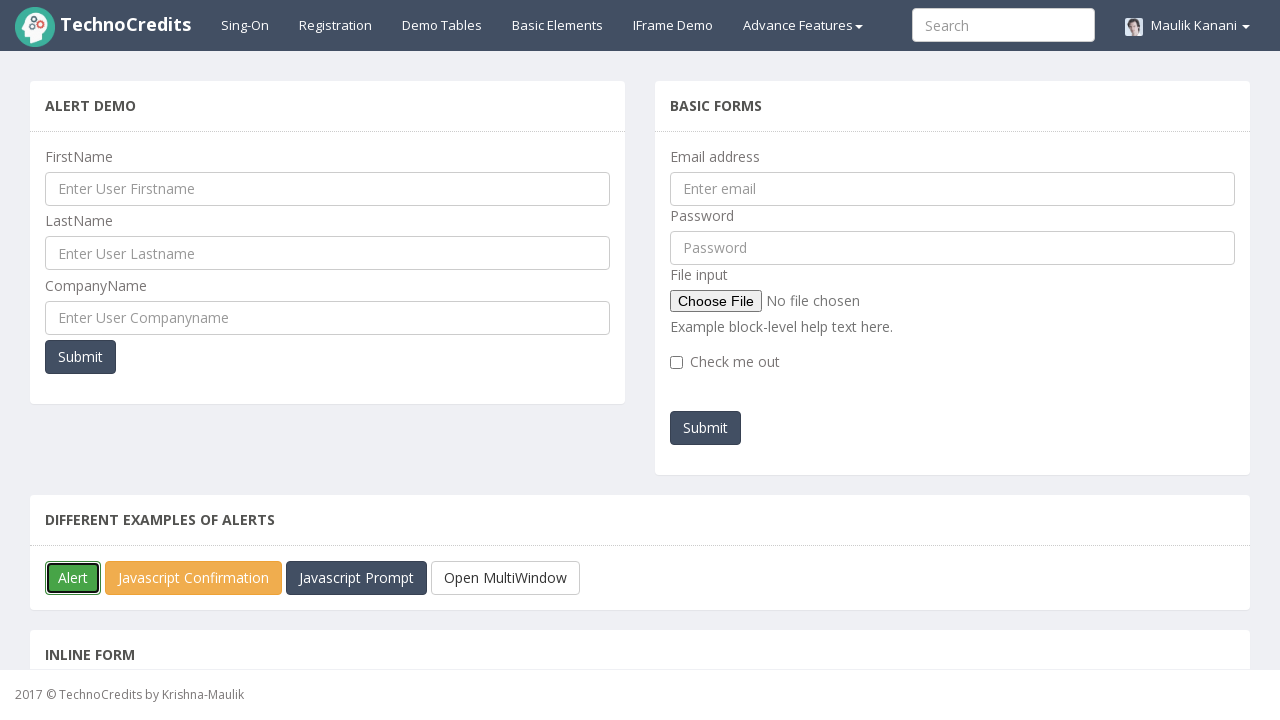